Tests a web form by filling a text field with "Selenium" and submitting the form to verify the response message

Starting URL: https://www.selenium.dev/selenium/web/web-form.html

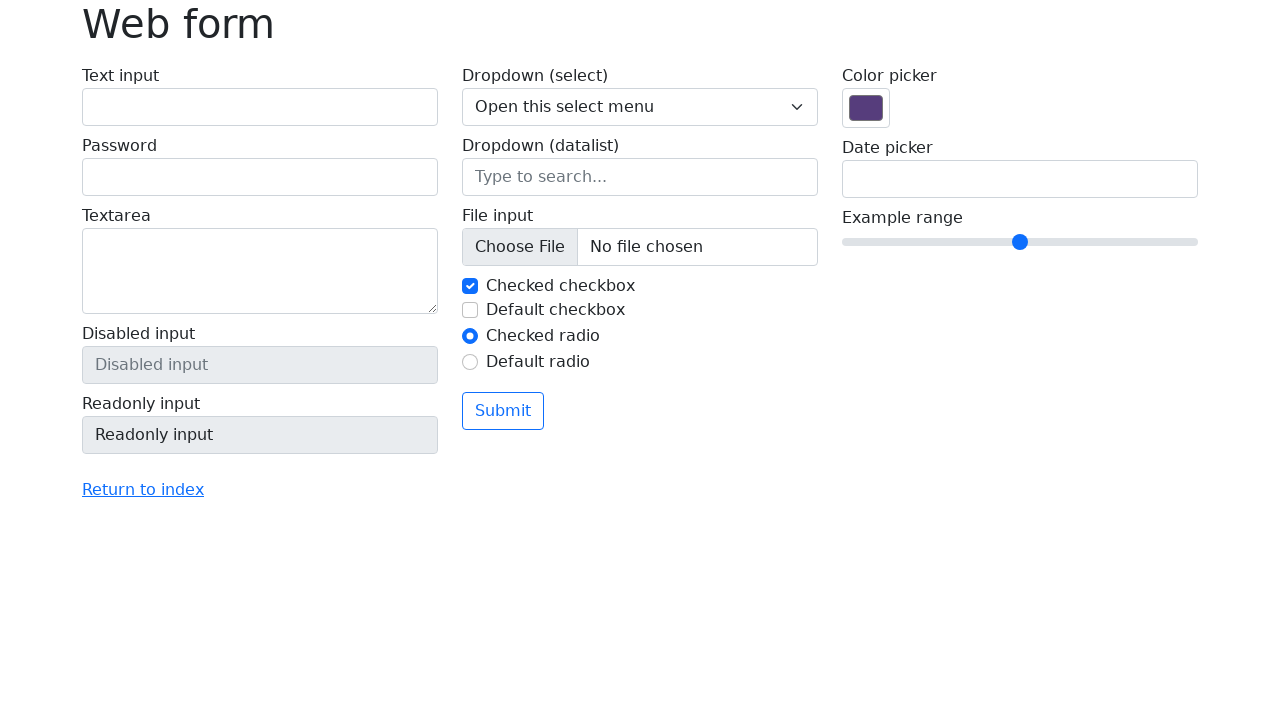

Filled text field with 'Selenium' on input[name='my-text']
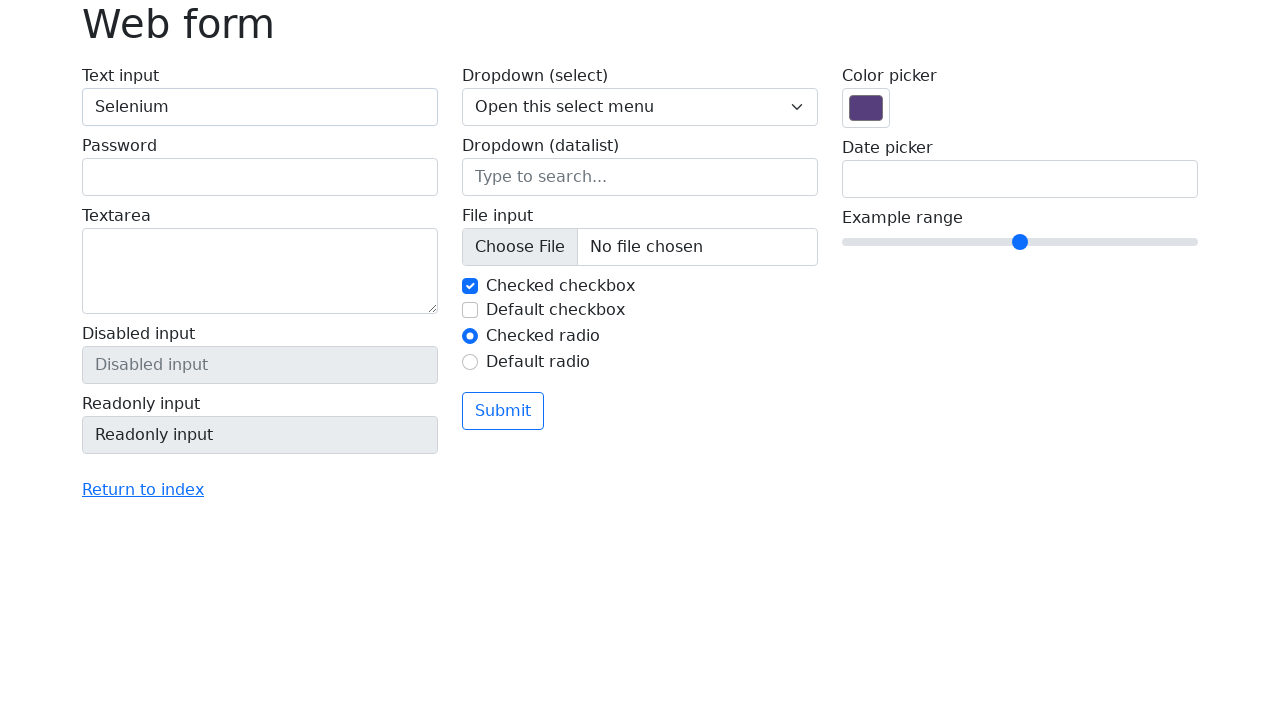

Clicked submit button to submit the form at (503, 411) on button
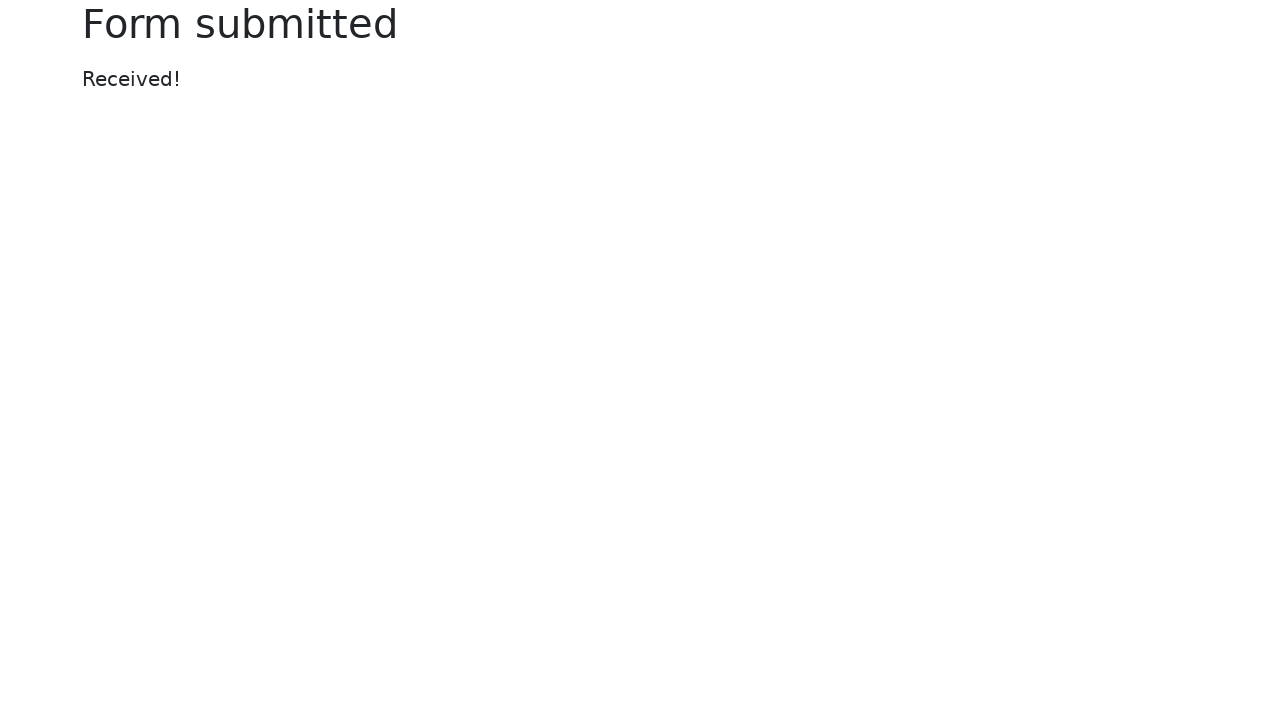

Response message appeared after form submission
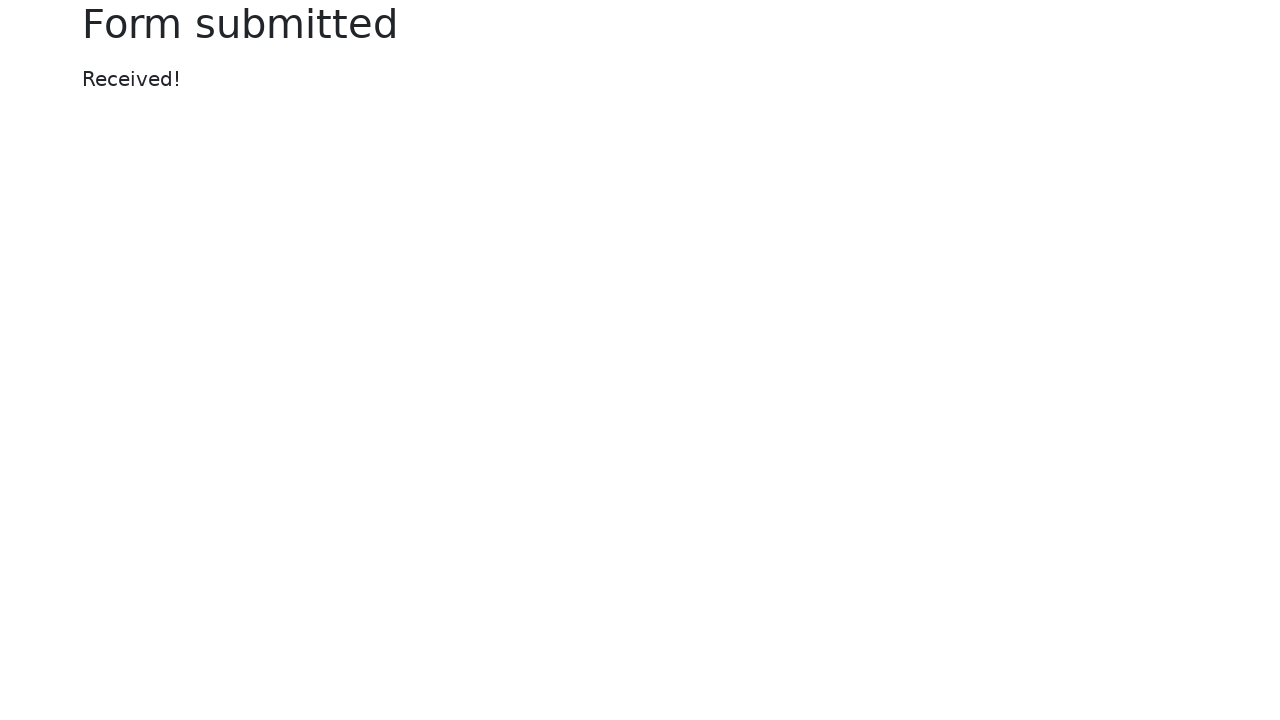

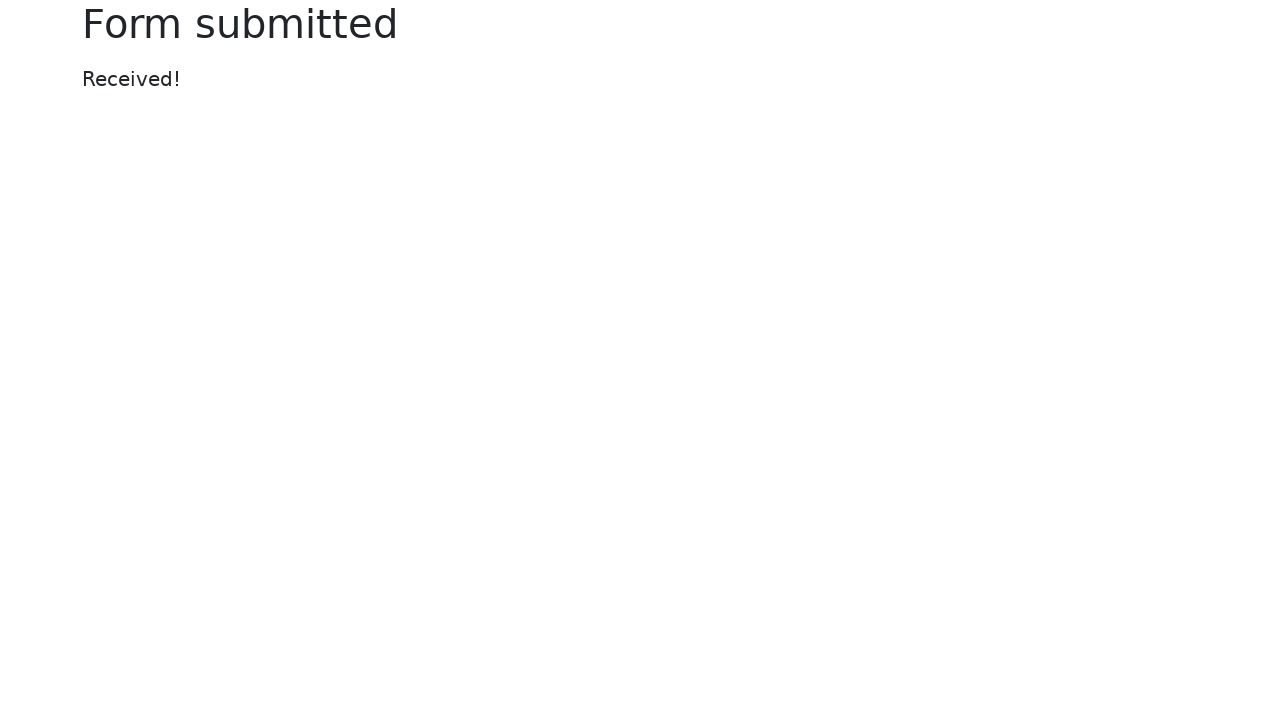